Simple navigation test that opens the Execute Automation website homepage

Starting URL: https://www.executeautomation.com/

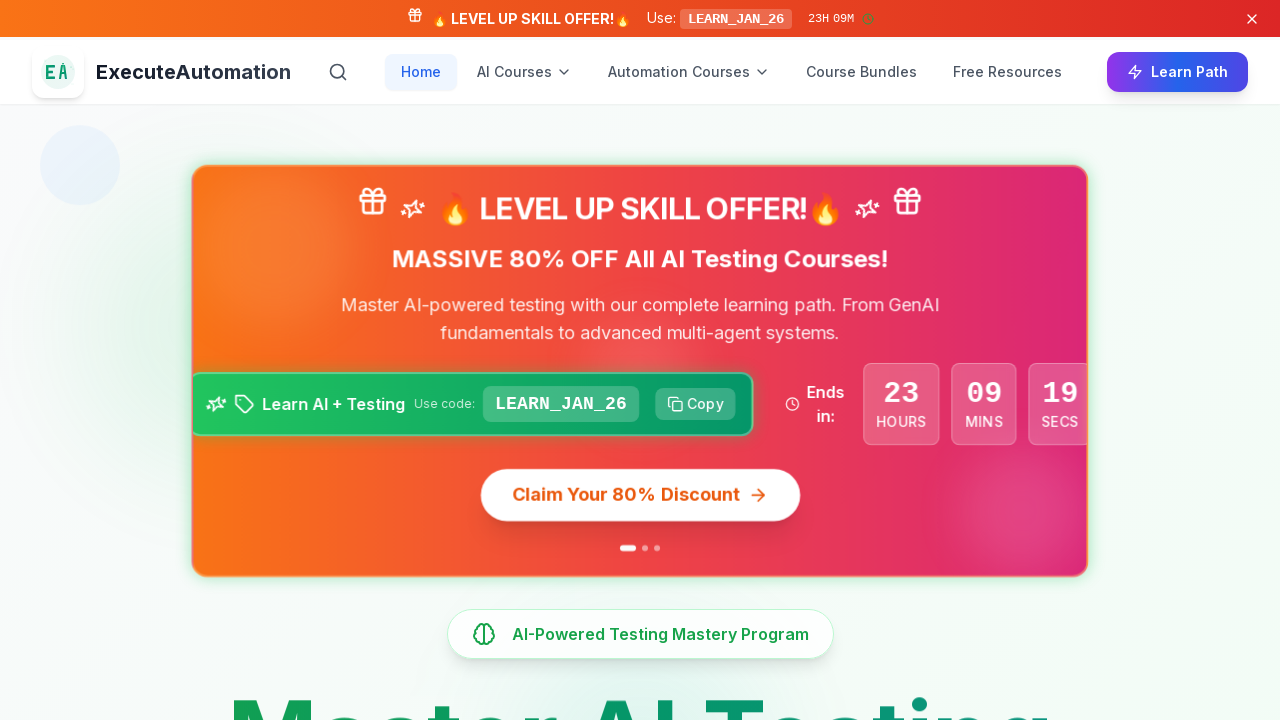

Execute Automation homepage loaded (domcontentloaded state)
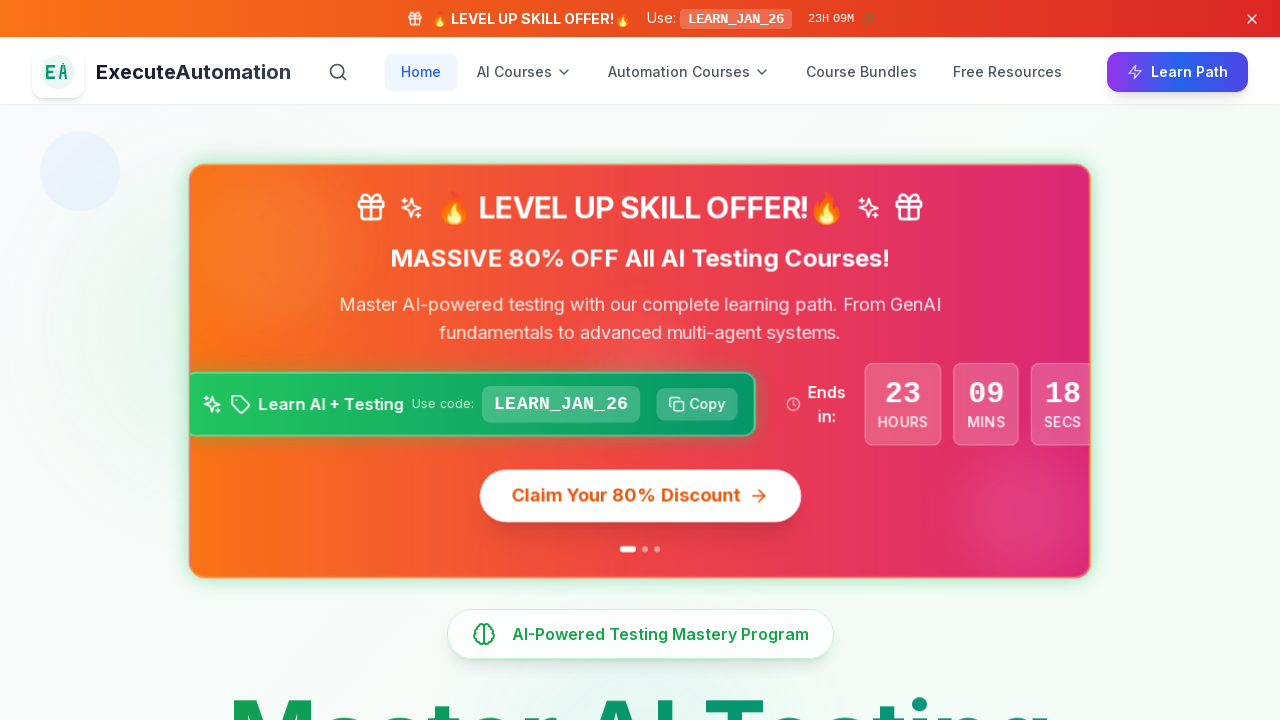

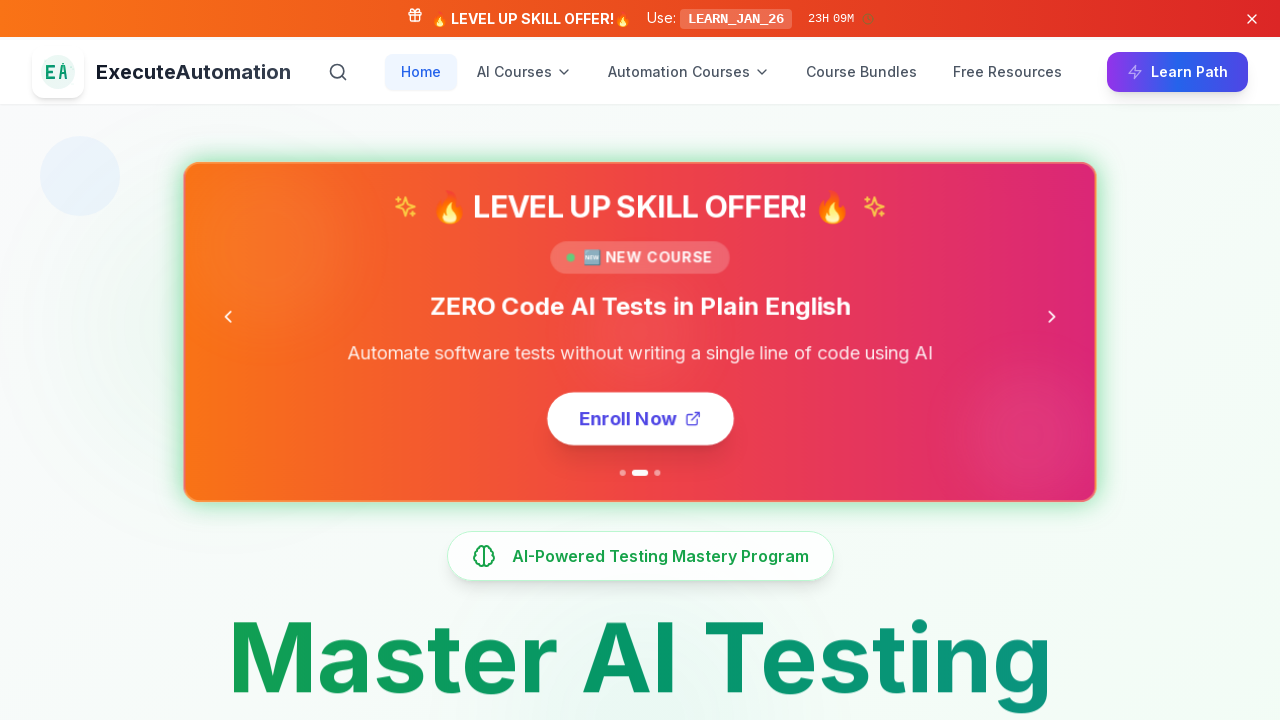